Navigates to an automation practice page, scrolls down to view a table, and interacts with table elements to verify their presence

Starting URL: https://www.rahulshettyacademy.com/AutomationPractice/

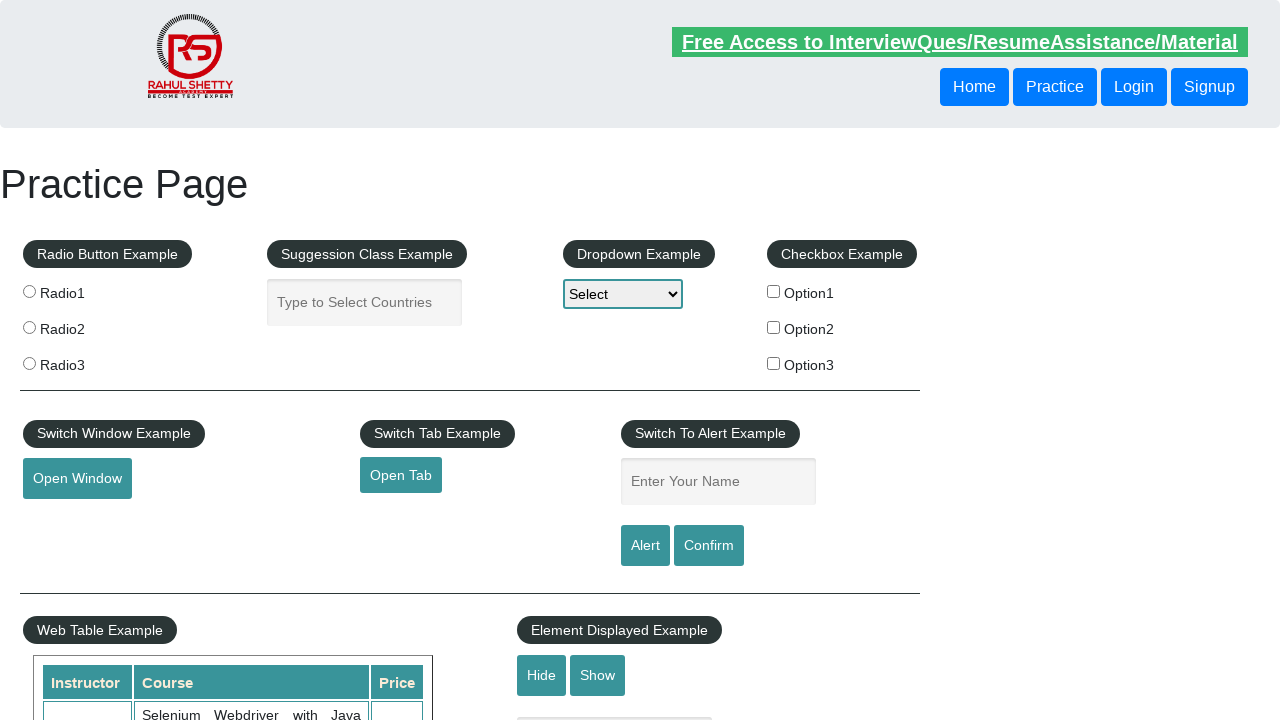

Navigated to automation practice page
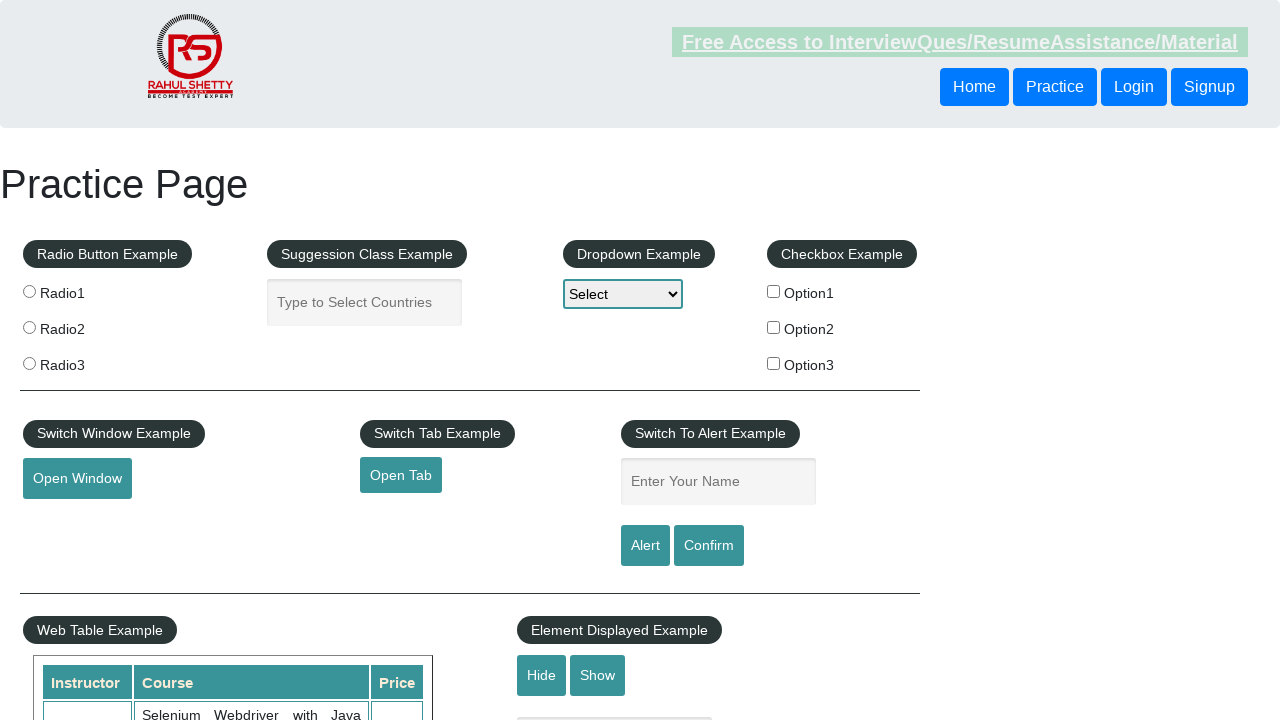

Scrolled down 600 pixels to view the table
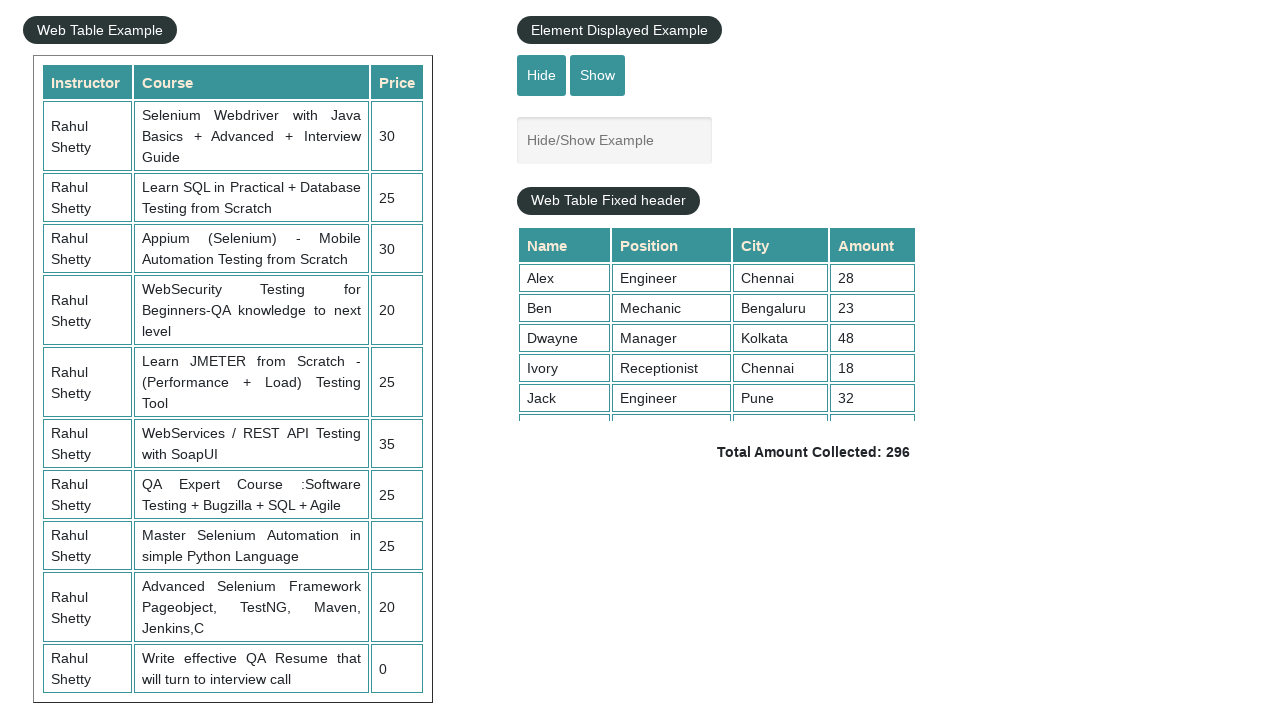

Table with id 'product' and class 'table-display' is visible
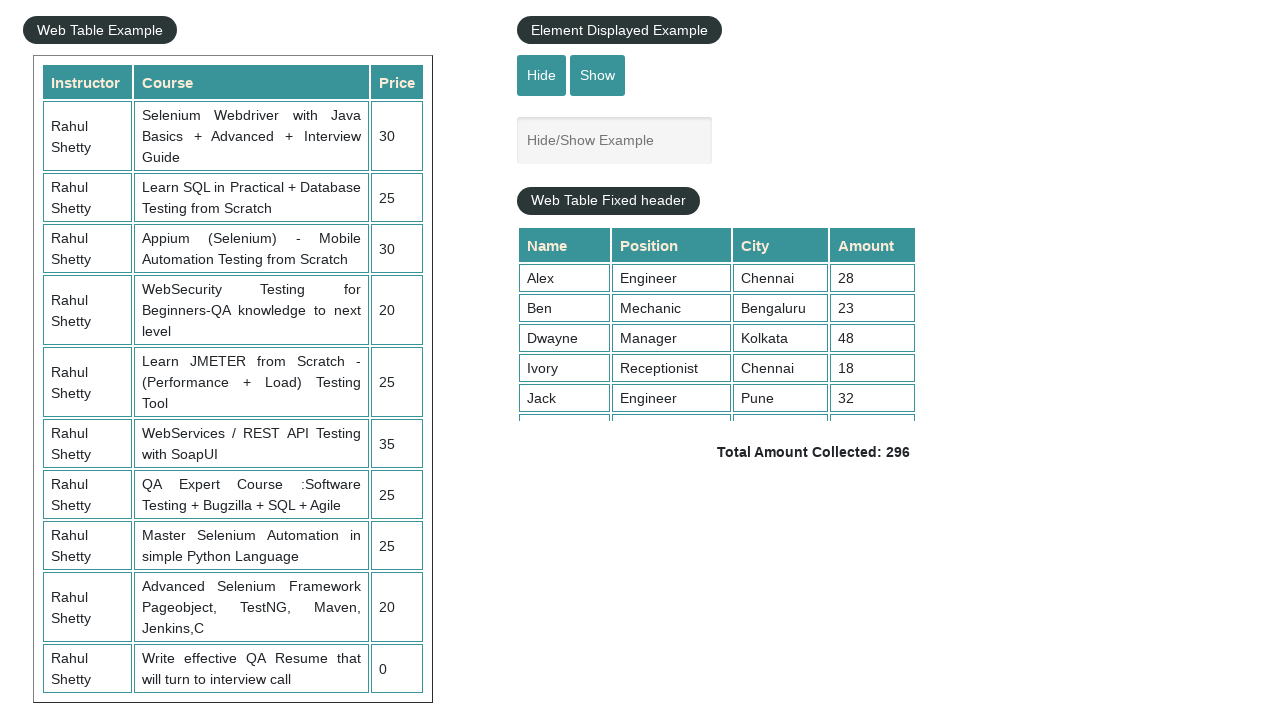

Table rows within tbody are present
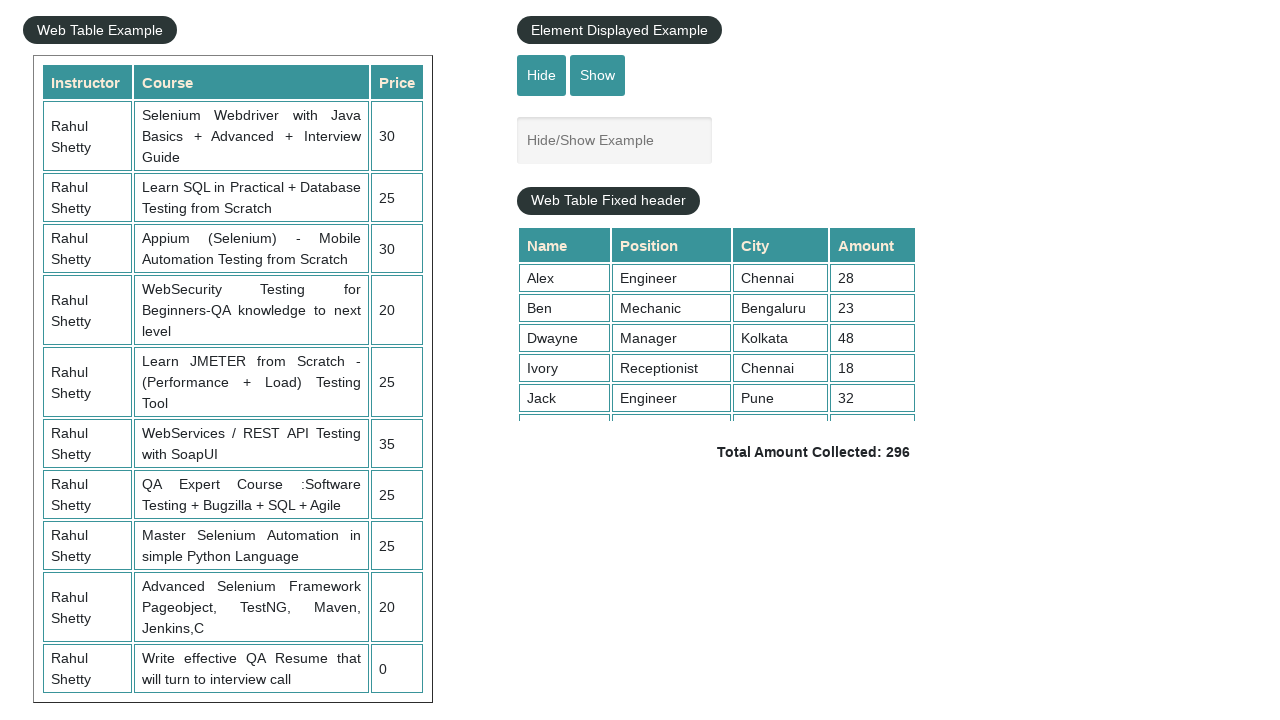

Columns in the third row of the table are present
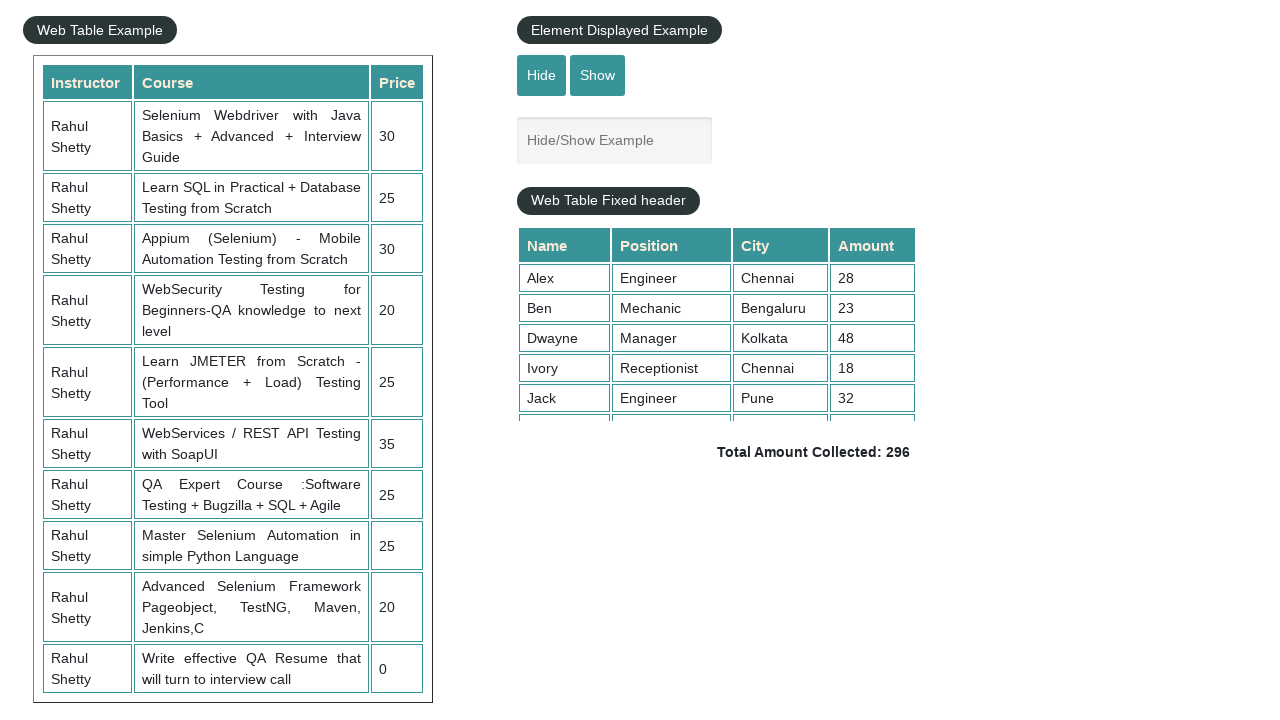

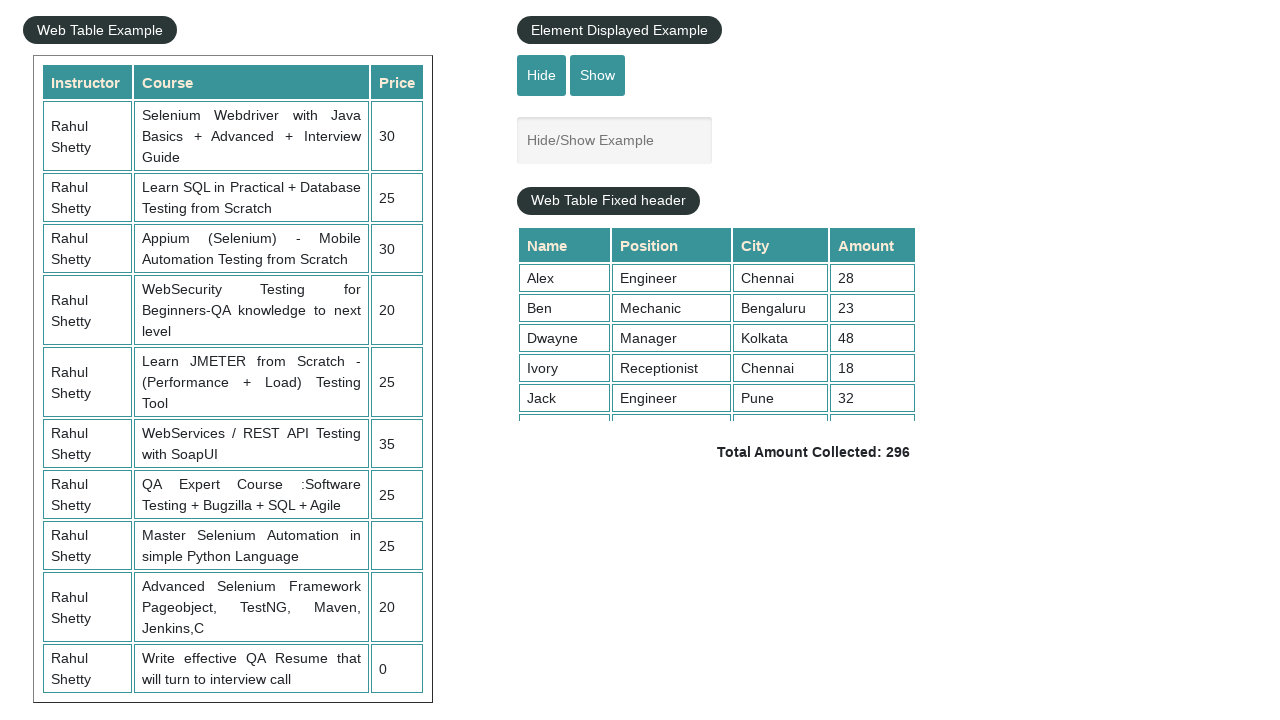